Tests calendar date picker functionality by clicking on the date picker input field and selecting day 15 from the calendar popup

Starting URL: https://www.hyrtutorials.com/p/calendar-practice.html

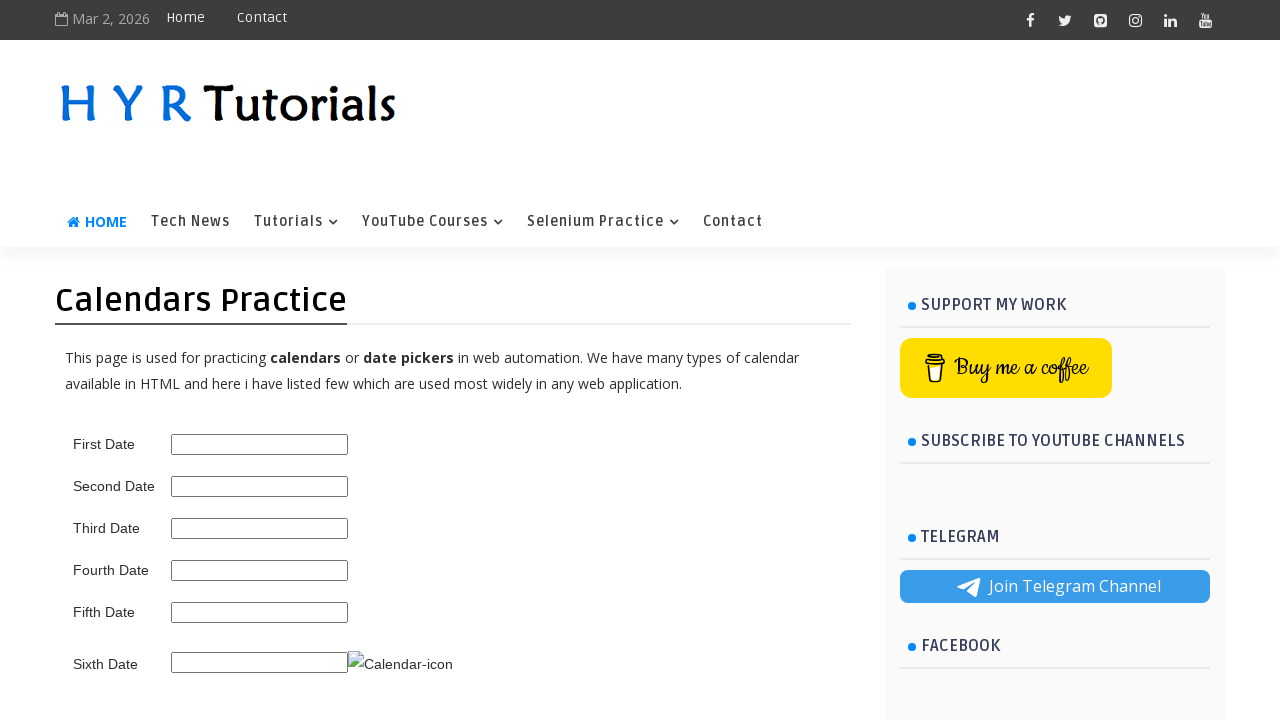

Clicked on the date picker input field to open the calendar popup at (260, 444) on #first_date_picker
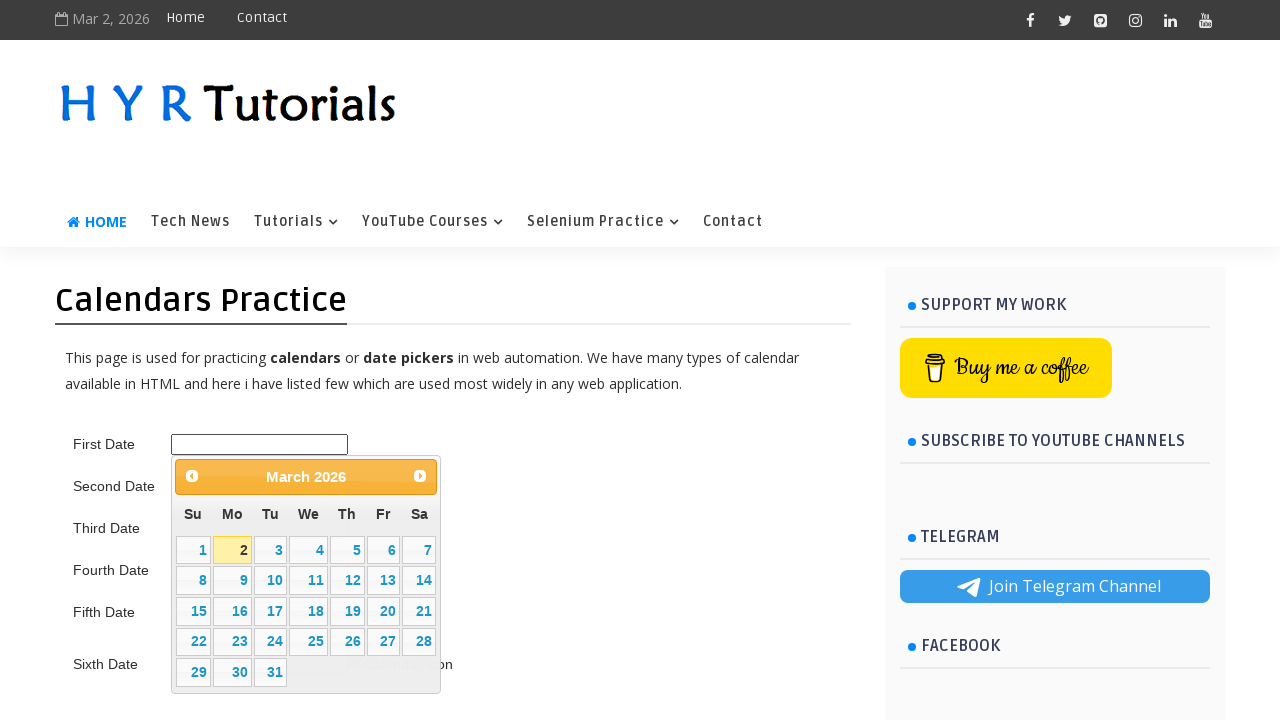

Selected day 15 from the calendar popup at (193, 611) on xpath=//*[@id='ui-datepicker-div']//a[text()='15']
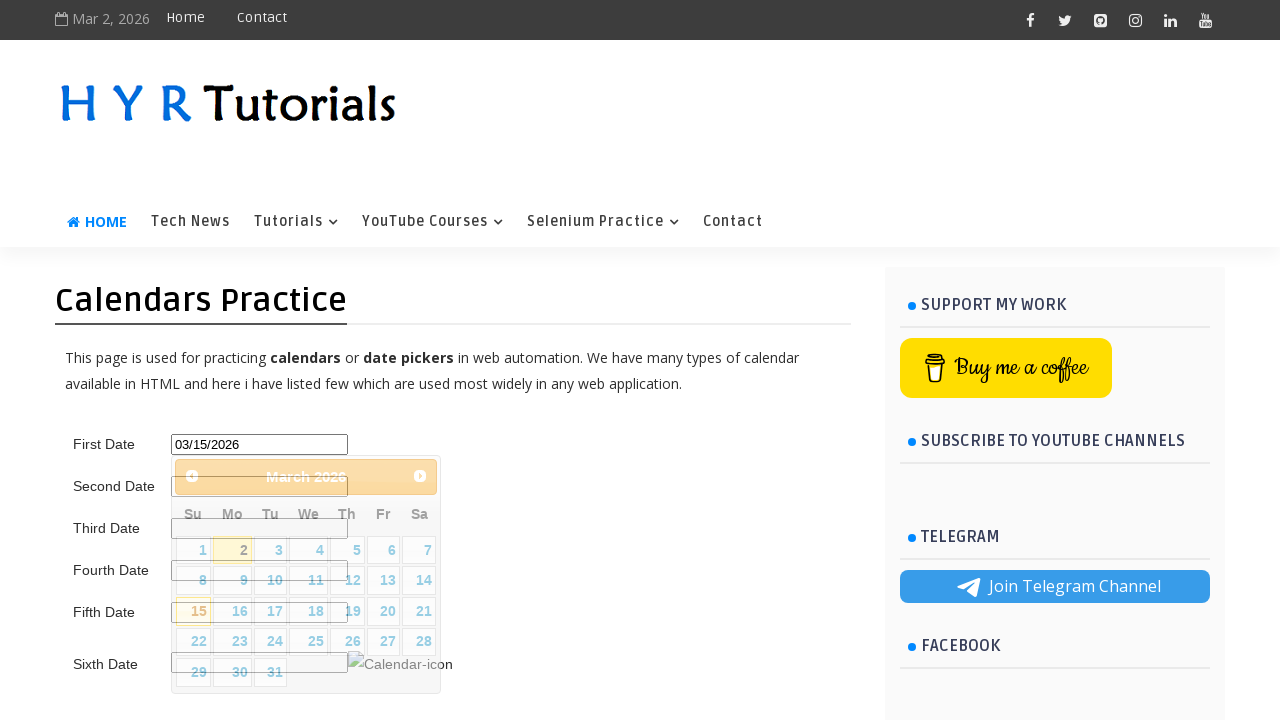

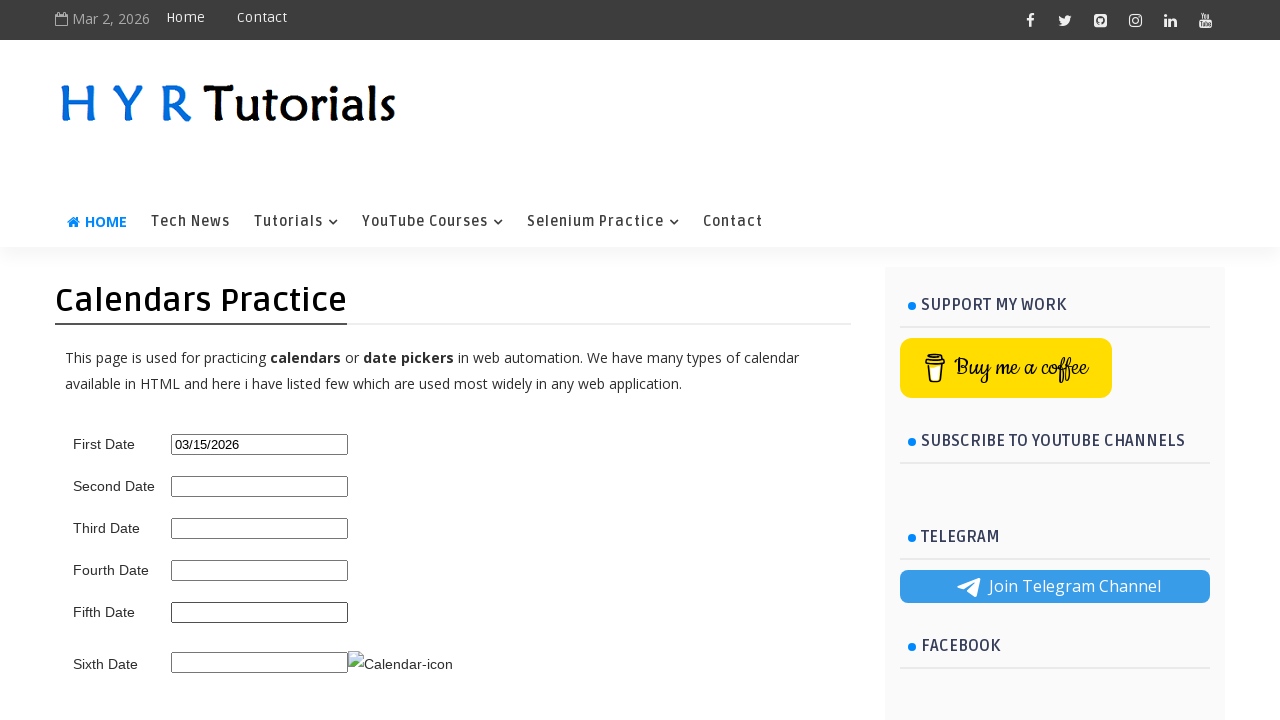